Tests handling of a JavaScript prompt dialog by clicking a button, entering text, and accepting it

Starting URL: https://automationfc.github.io/basic-form/index.html

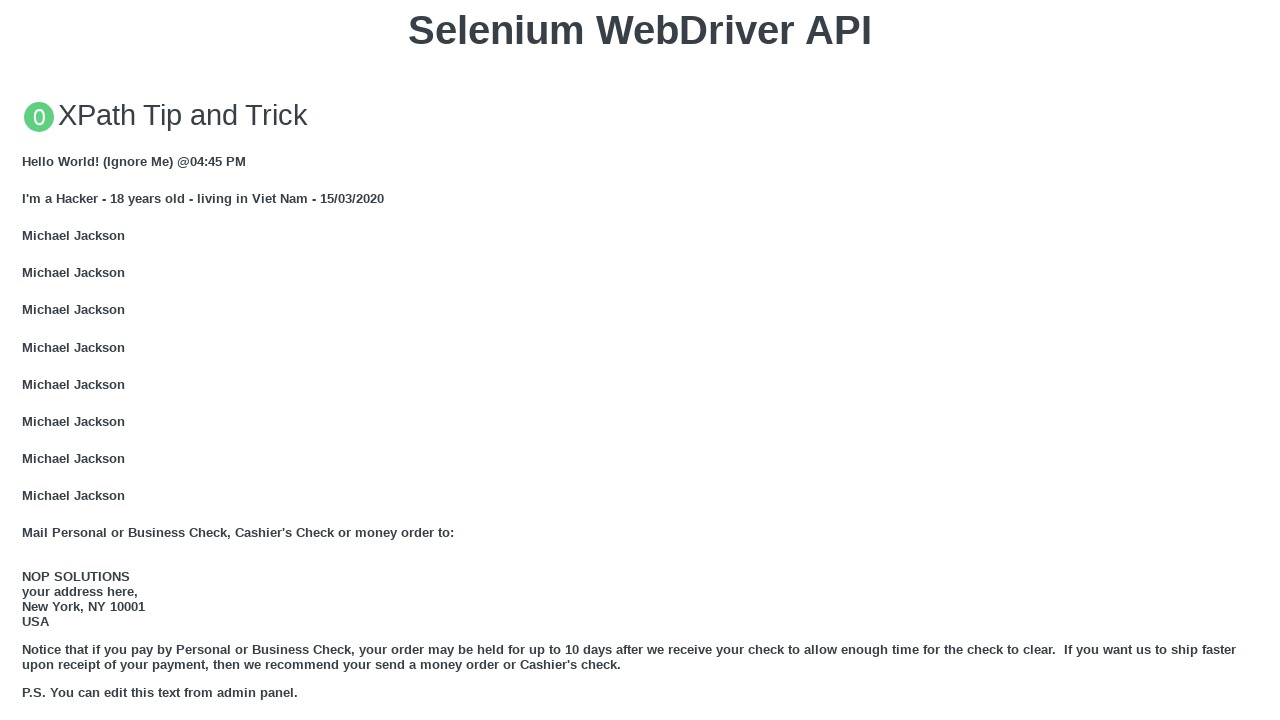

Set up dialog handler to accept prompt with message 'Welcome to Prompt Alert'
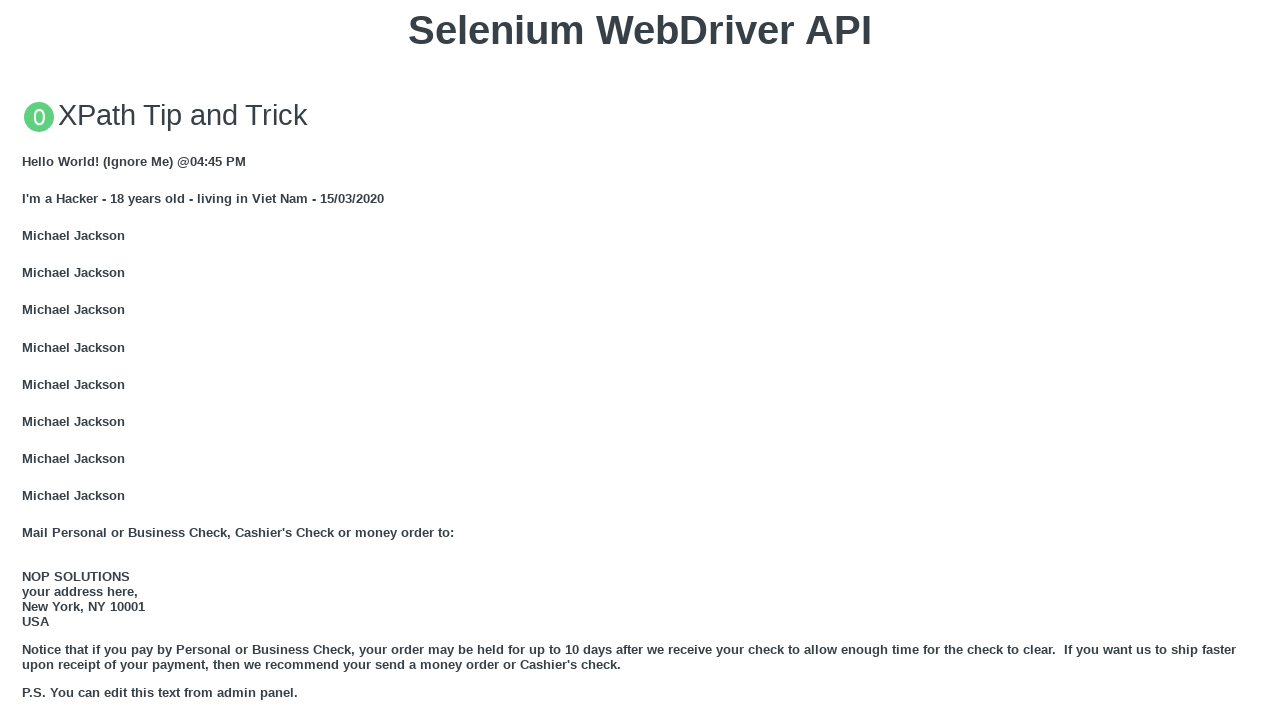

Clicked button to trigger JS prompt dialog at (640, 360) on xpath=//button[text()='Click for JS Prompt']
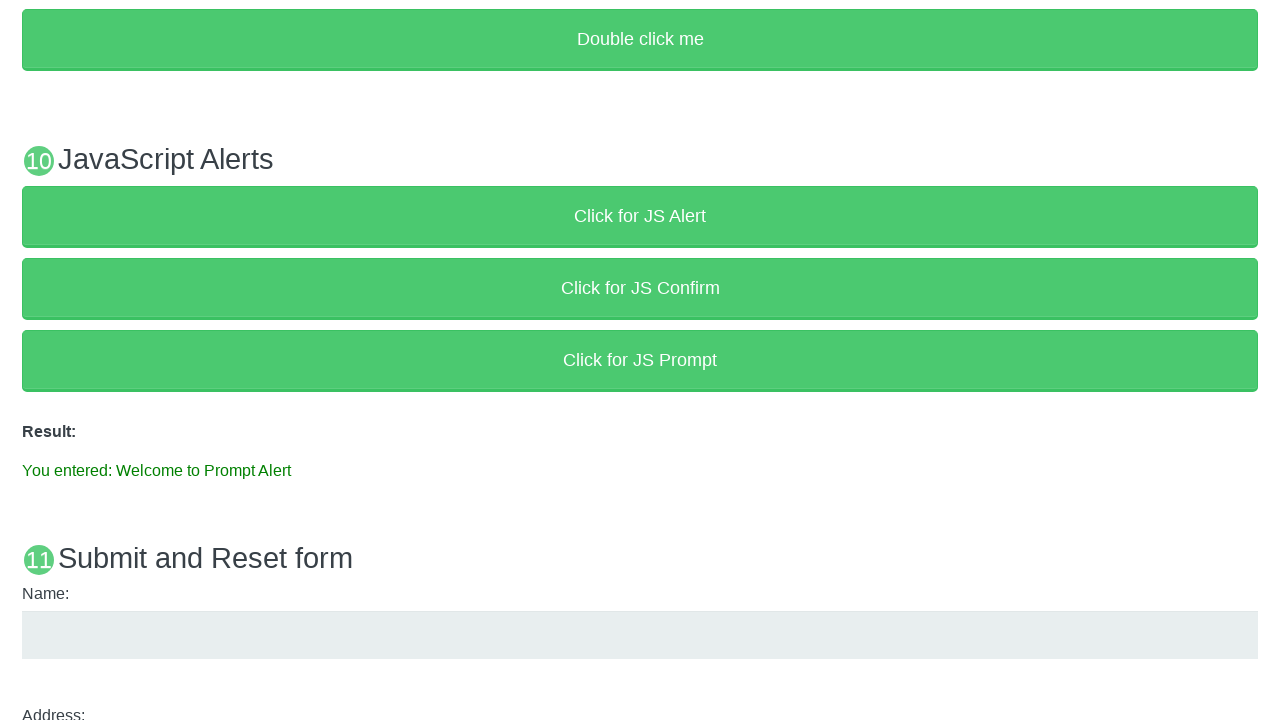

Verified result paragraph contains the prompt message 'Welcome to Prompt Alert'
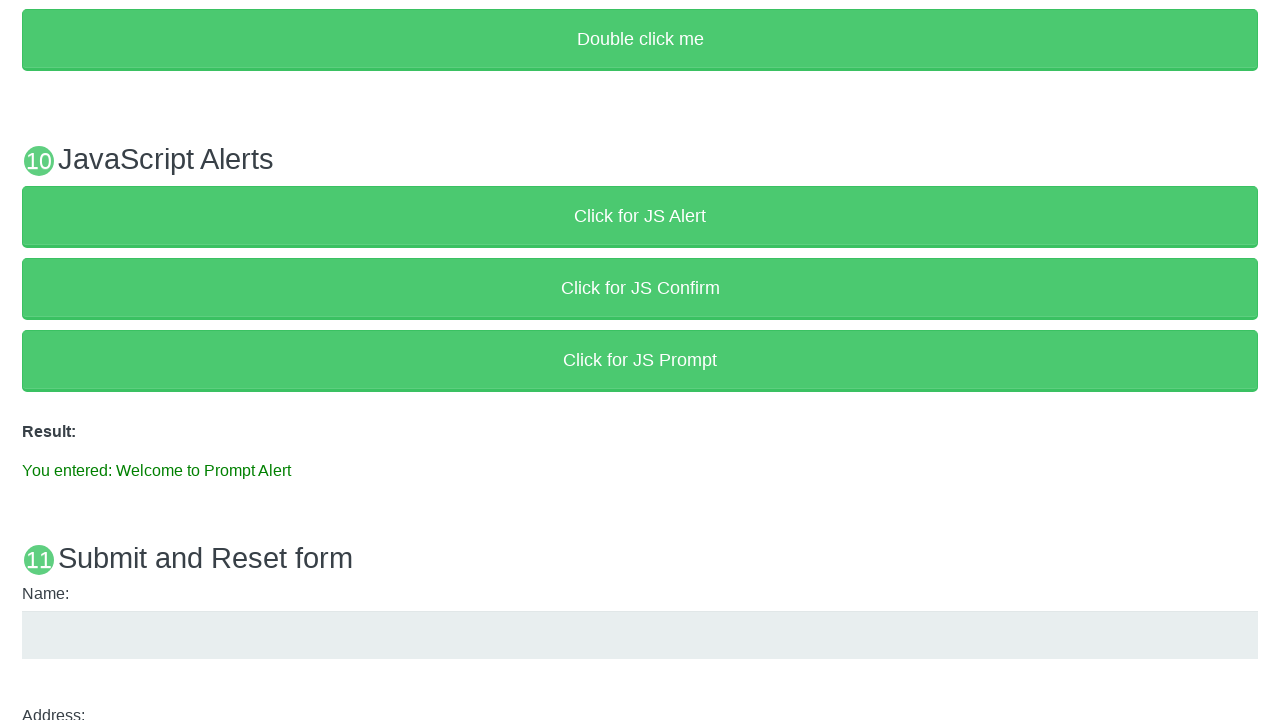

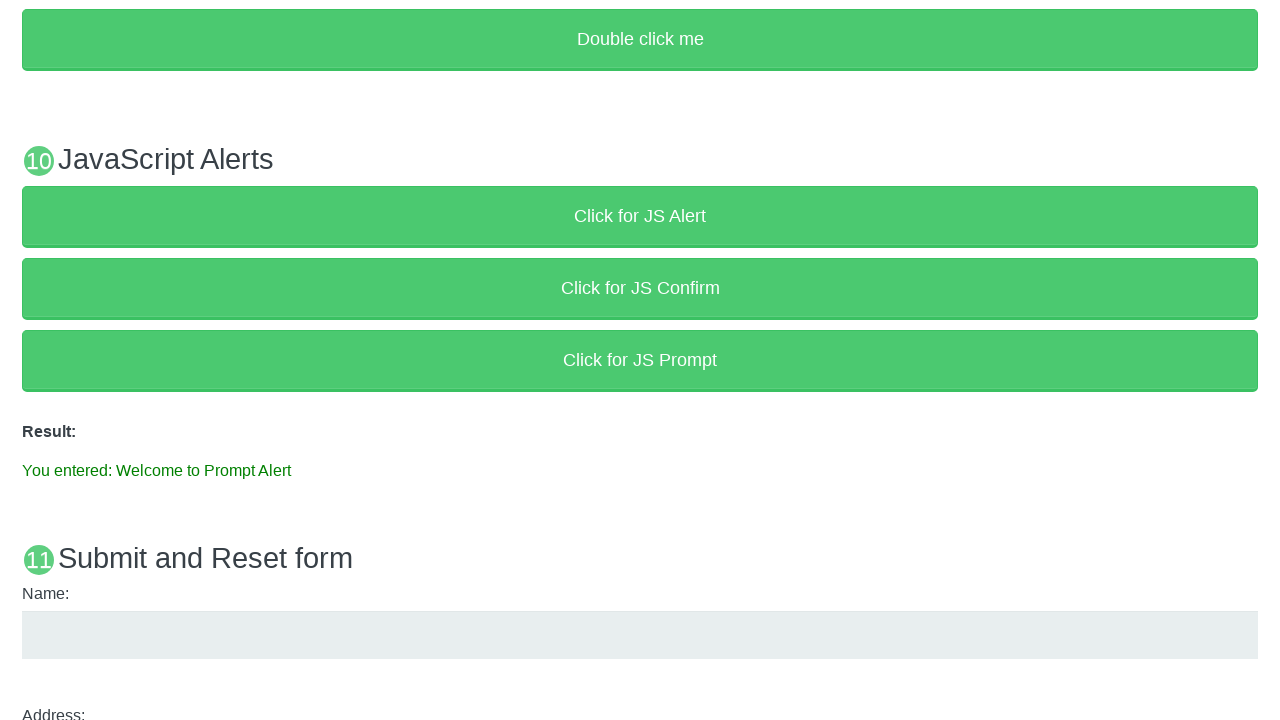